Tests scrolling to form elements on a page by scrolling to a name field and filling it, then filling a date field

Starting URL: https://formy-project.herokuapp.com/scroll

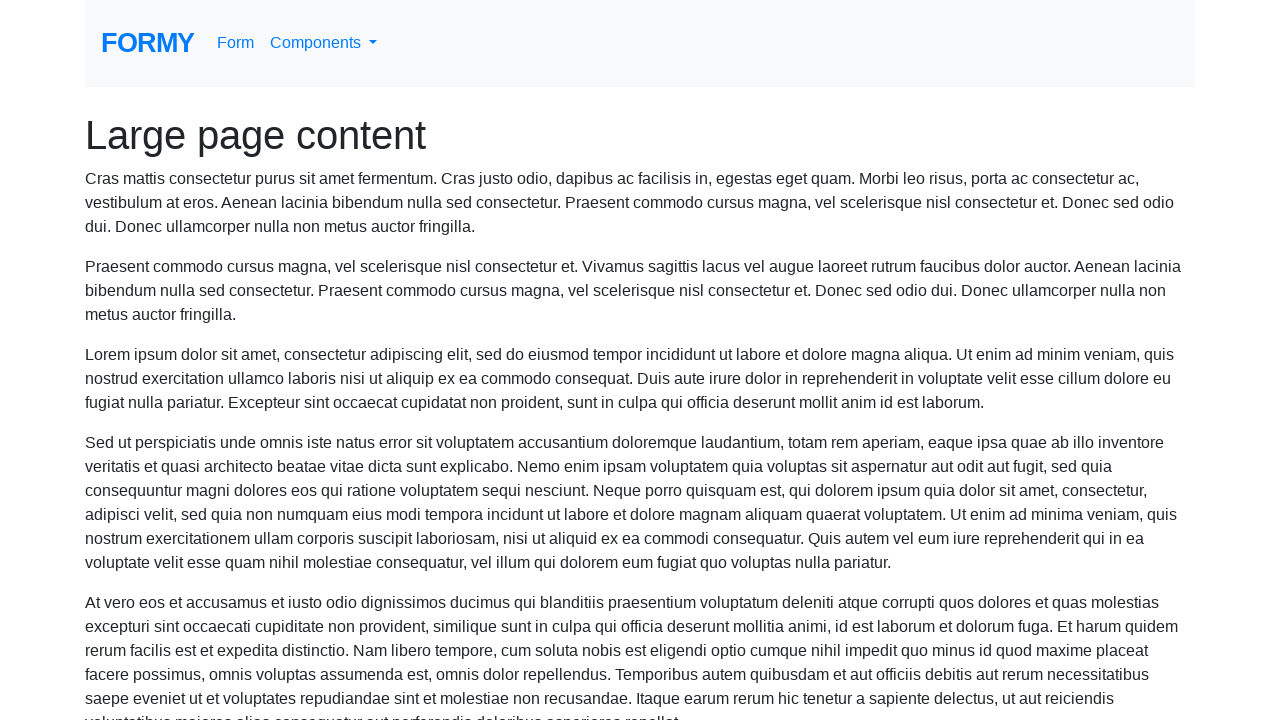

Scrolled to name field
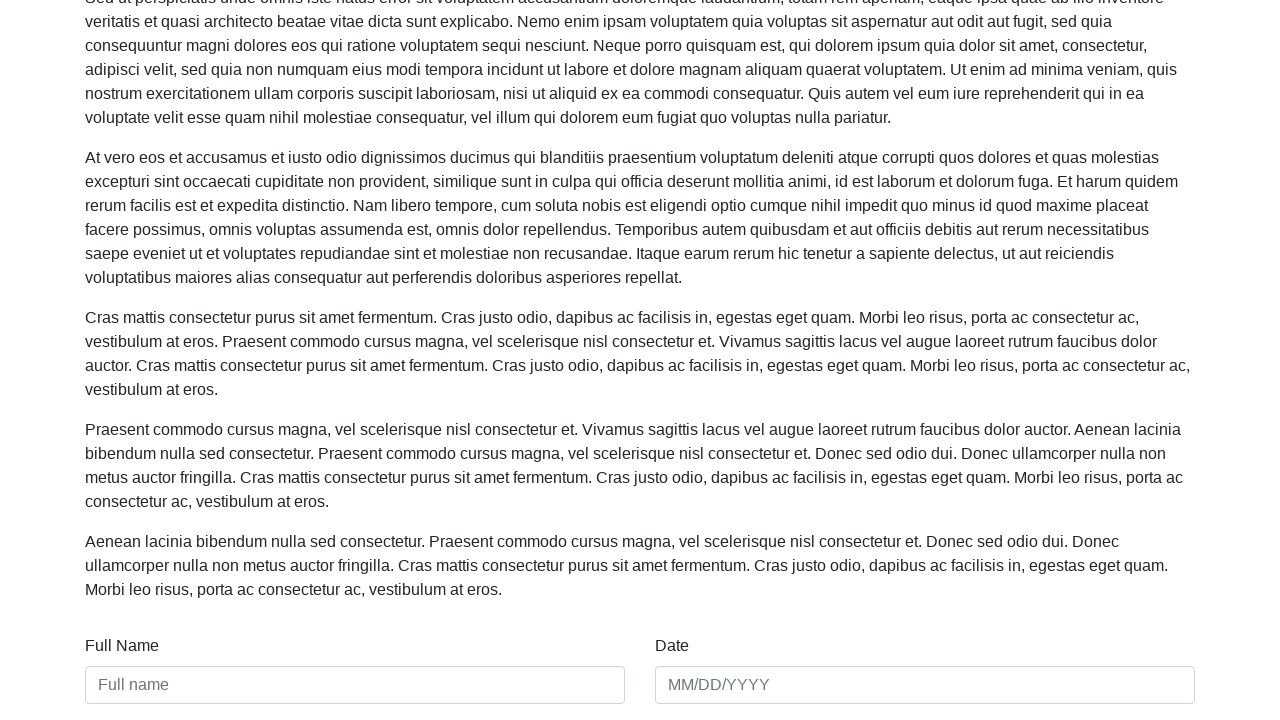

Filled name field with 'Marcus Thompson' on #name
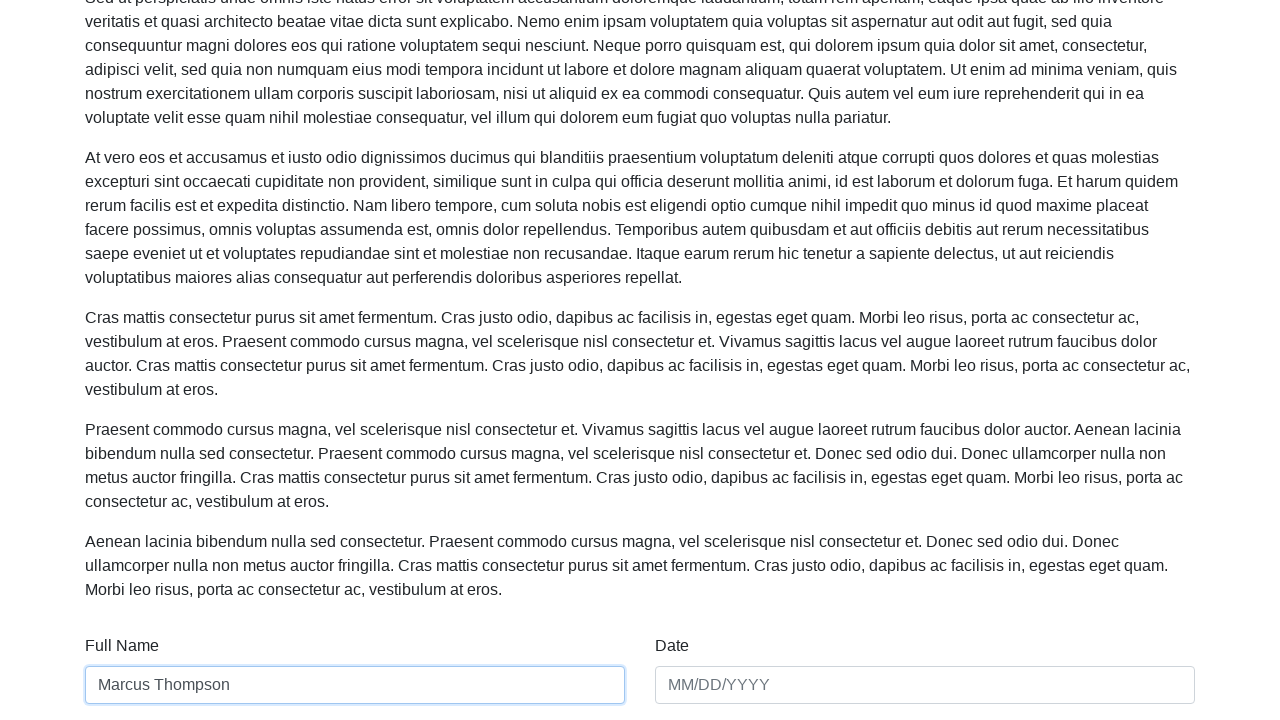

Filled date field with '03/15/2024' on #date
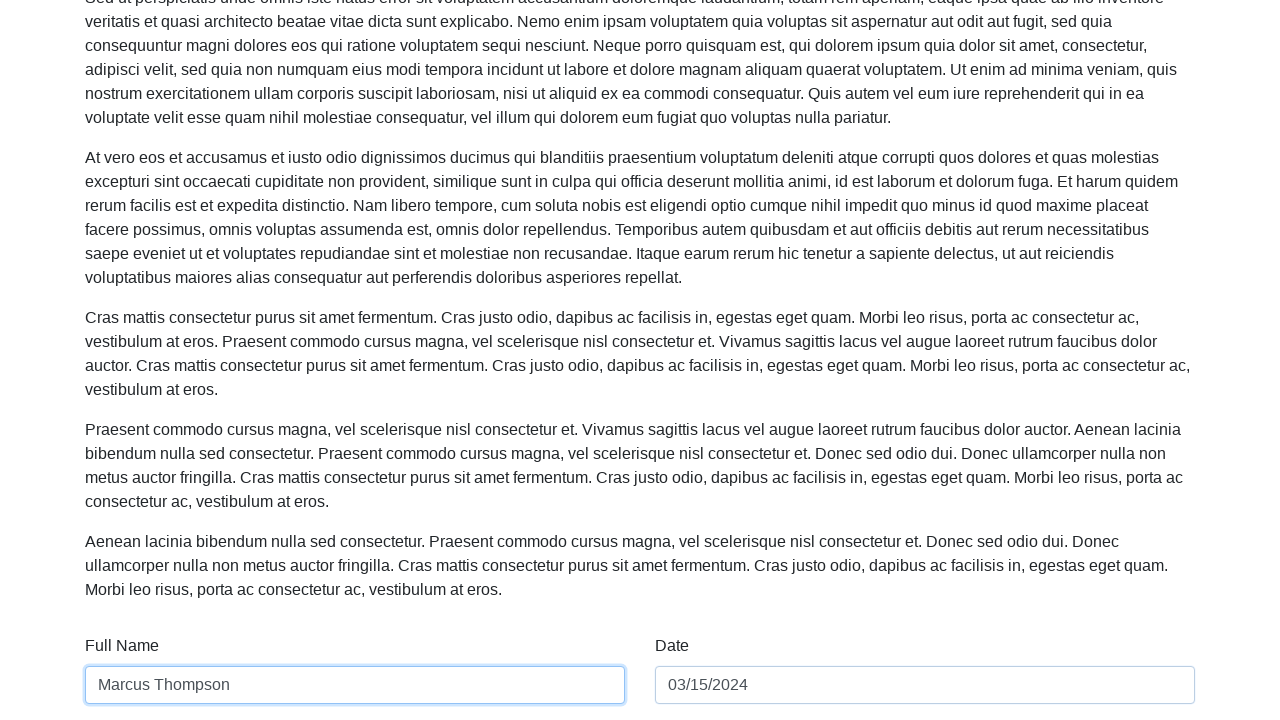

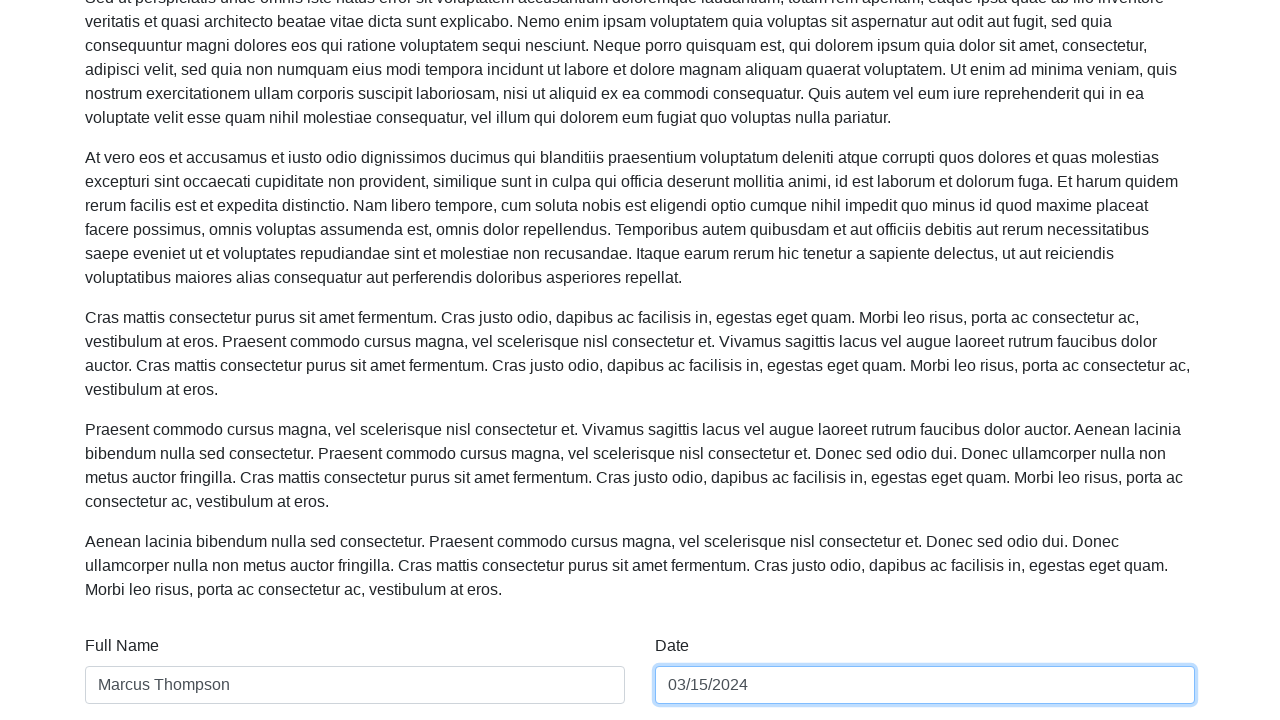